Tests handling multiple browser windows and tabs by opening new tabs and windows, navigating to URLs in each, and managing the browser context.

Starting URL: https://rahulshettyacademy.com/AutomationPractice/

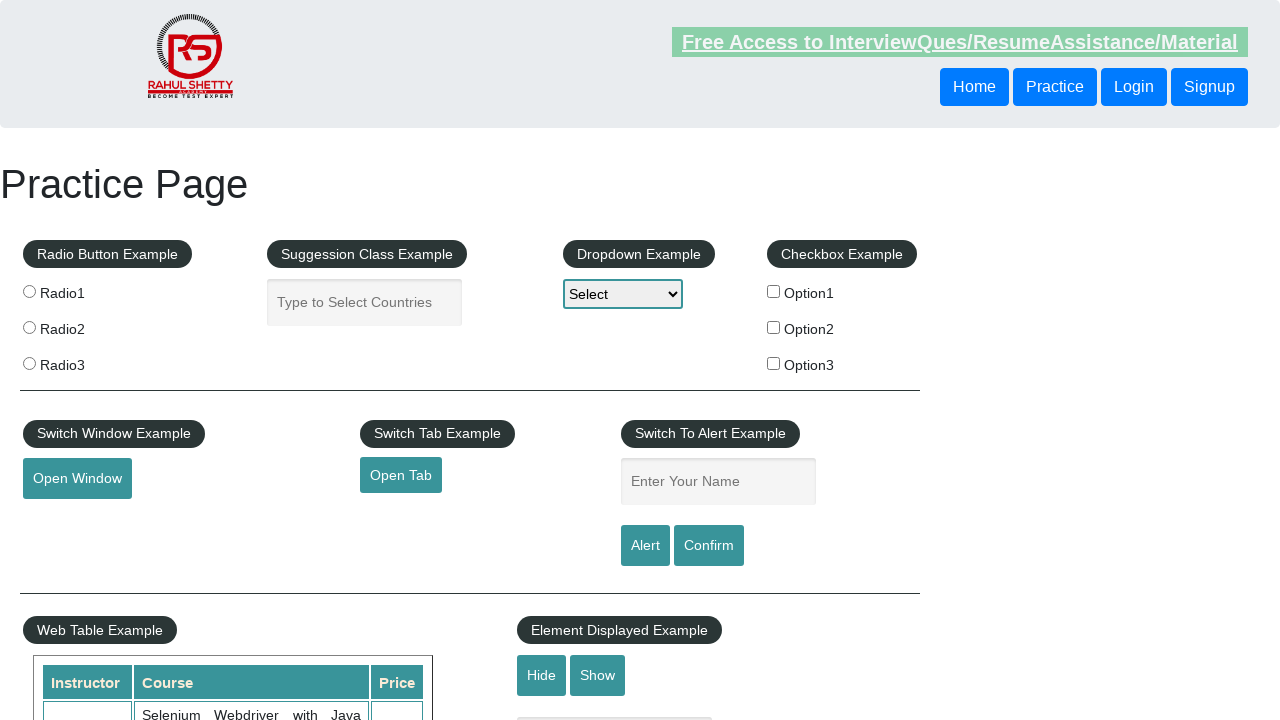

Opened a new tab in the browser context
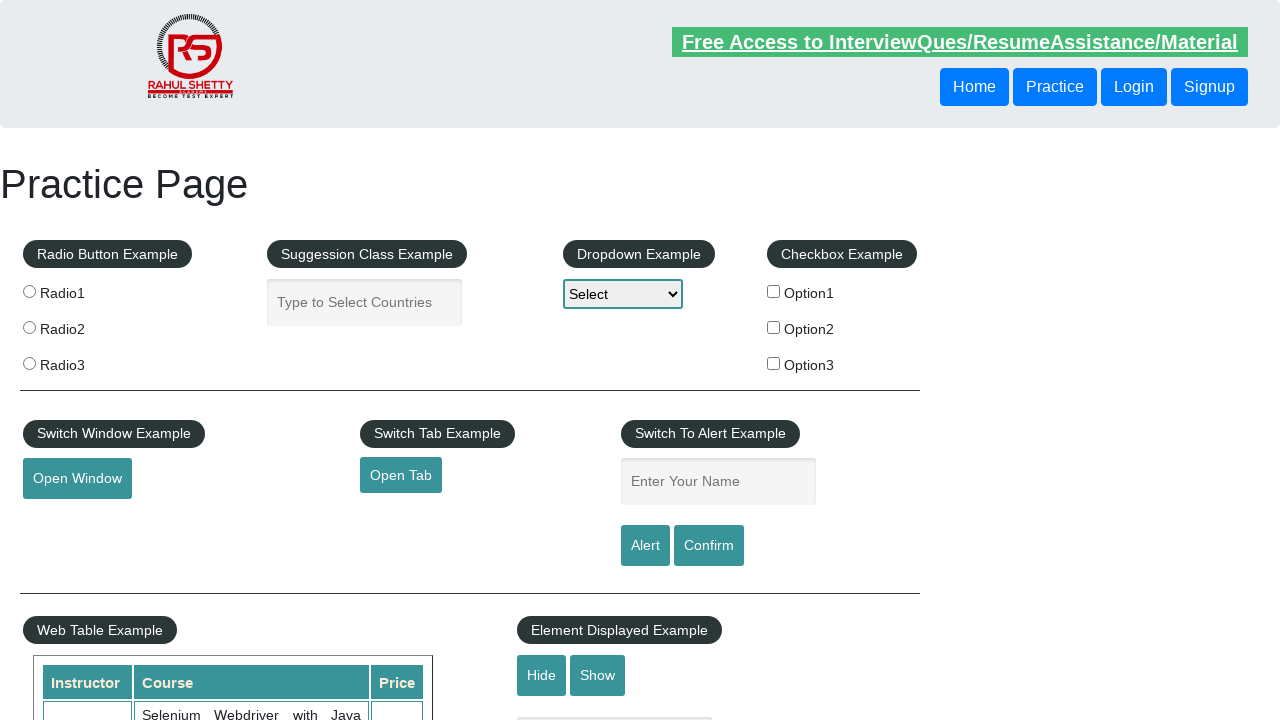

Navigated new tab to https://rahulshettyacademy.com/AutomationPractice/
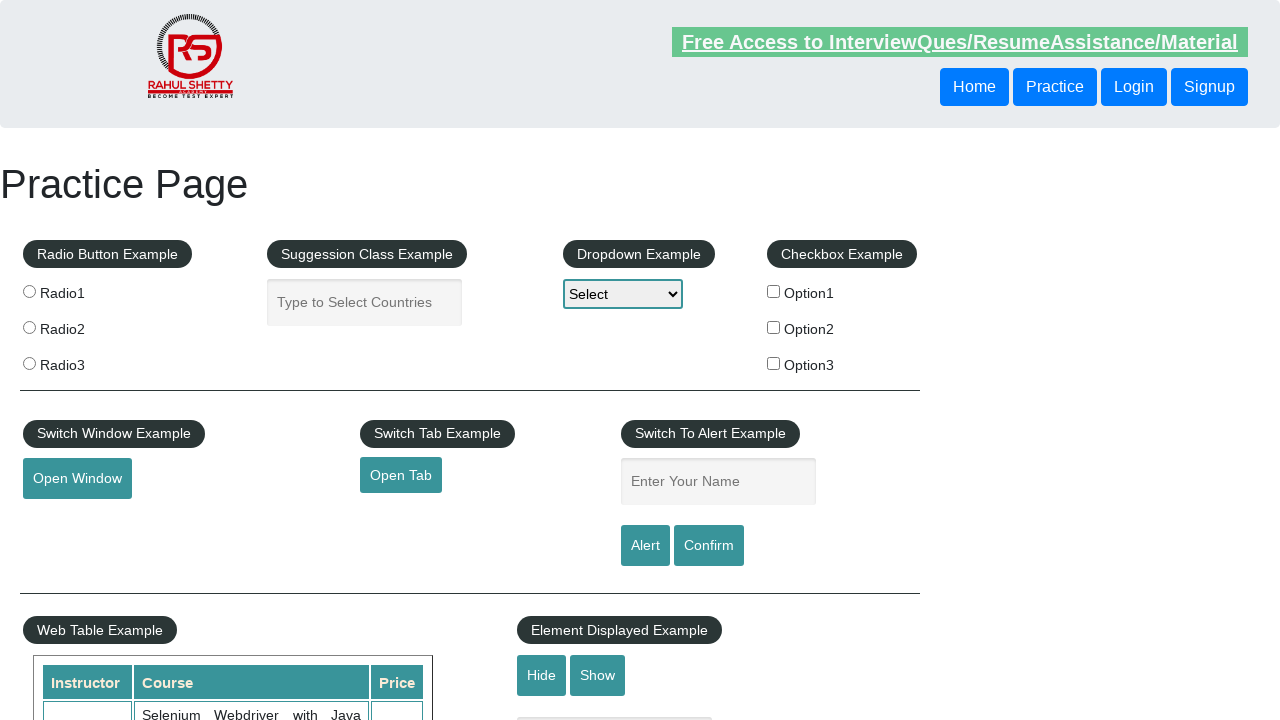

Opened another new page (simulating new window) in the browser context
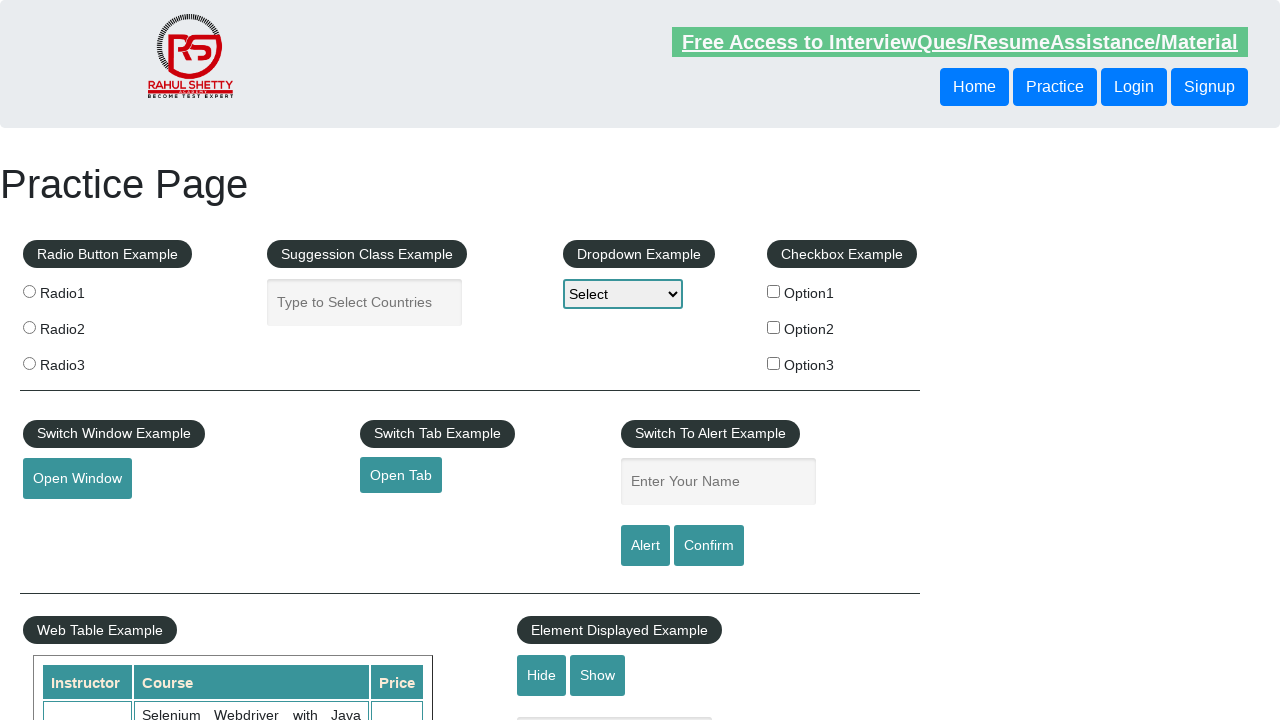

Navigated new window to https://rahulshettyacademy.com/AutomationPractice/
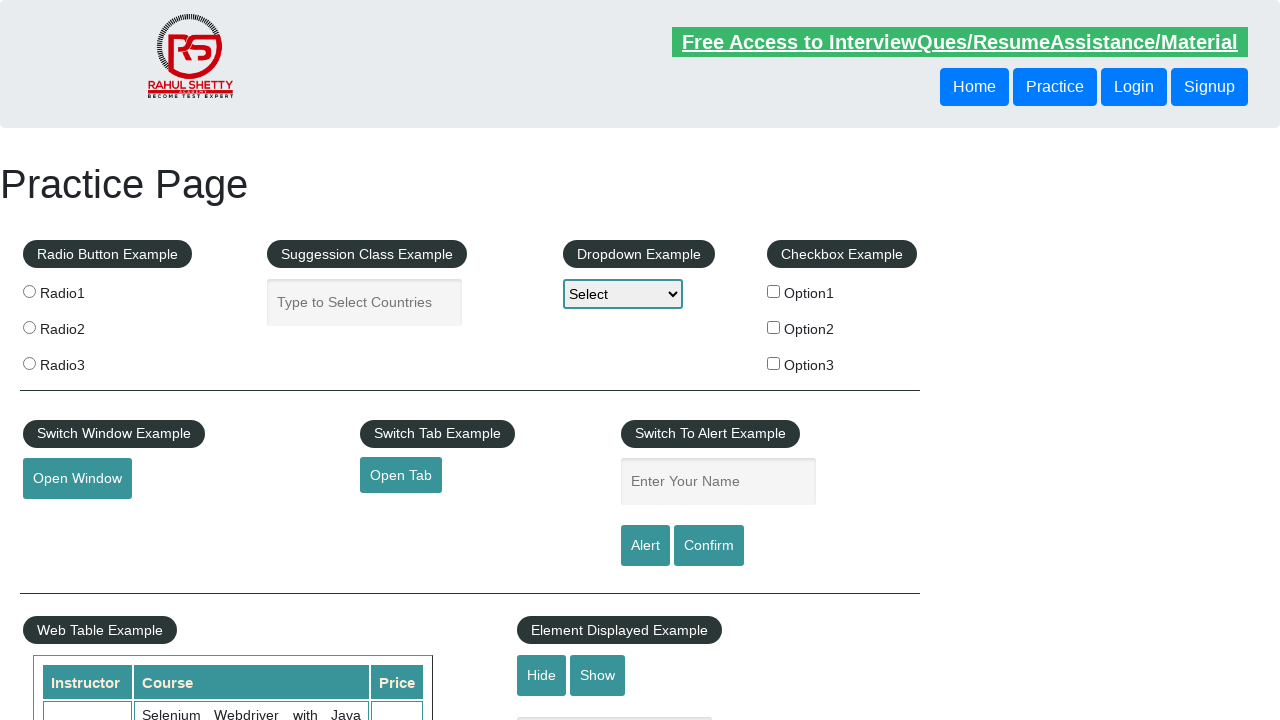

Closed the new window page
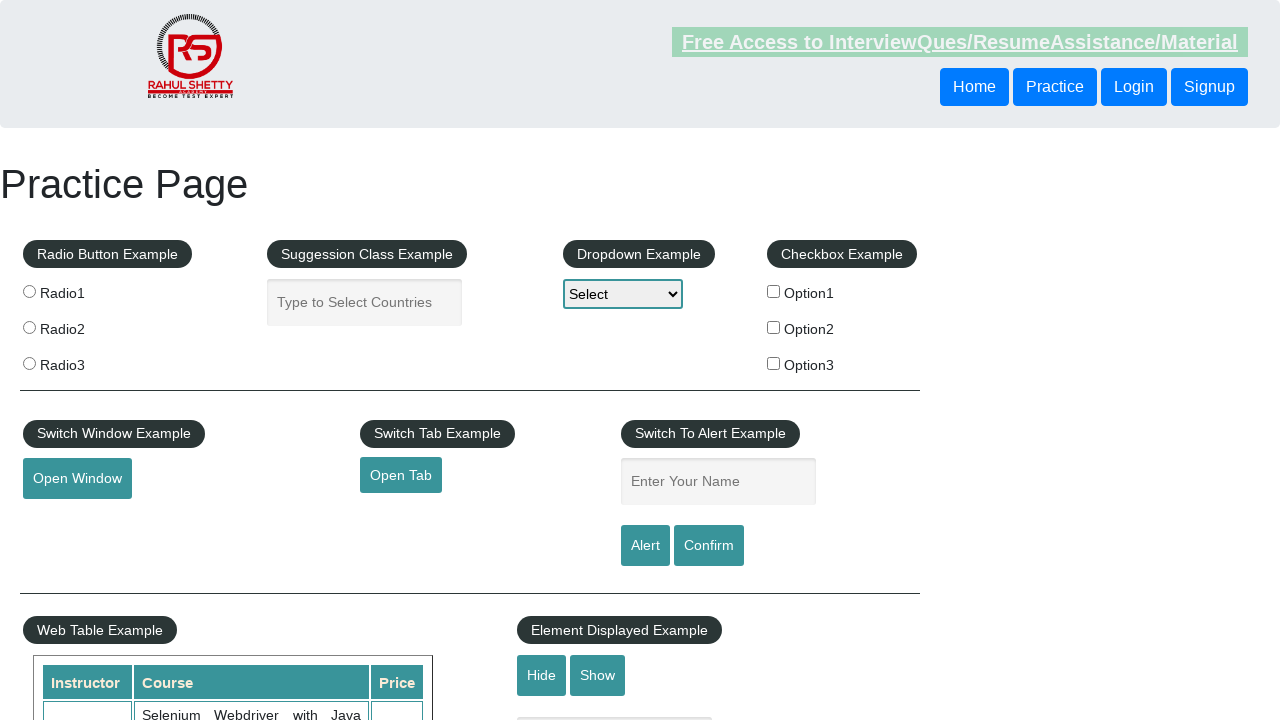

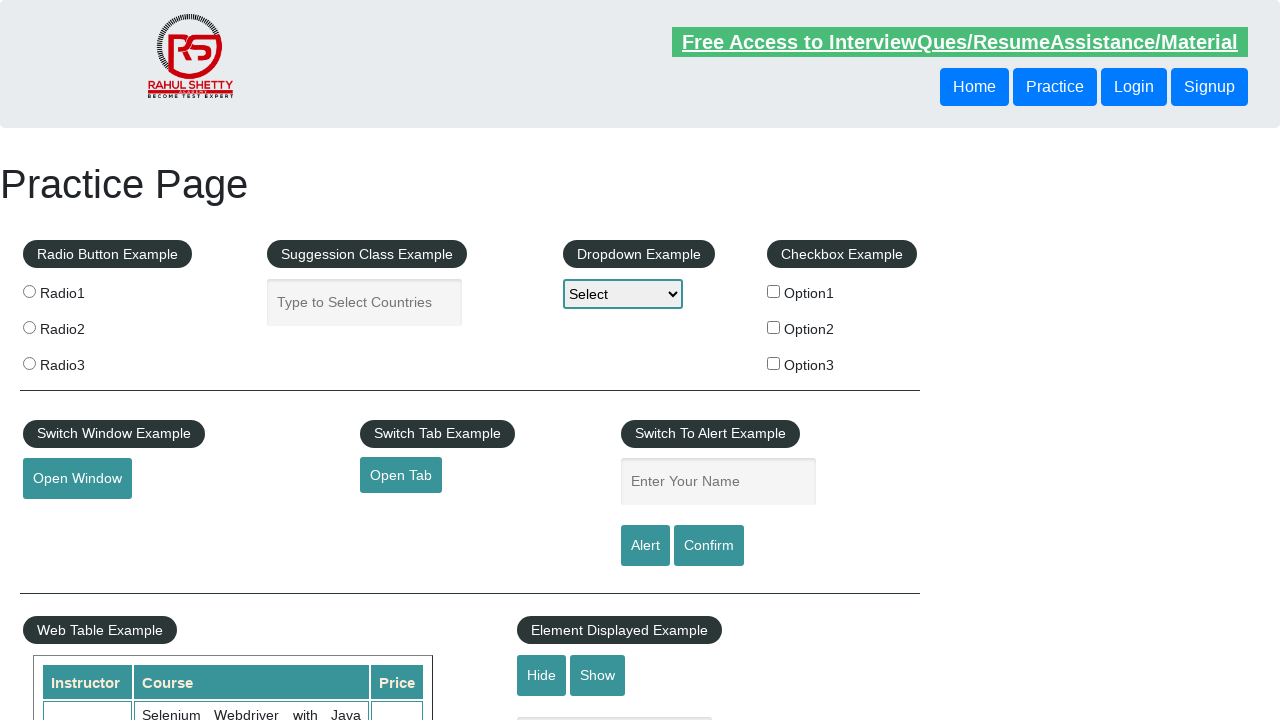